Tests loading of news website to verify content is retrieved

Starting URL: https://news.163.com/

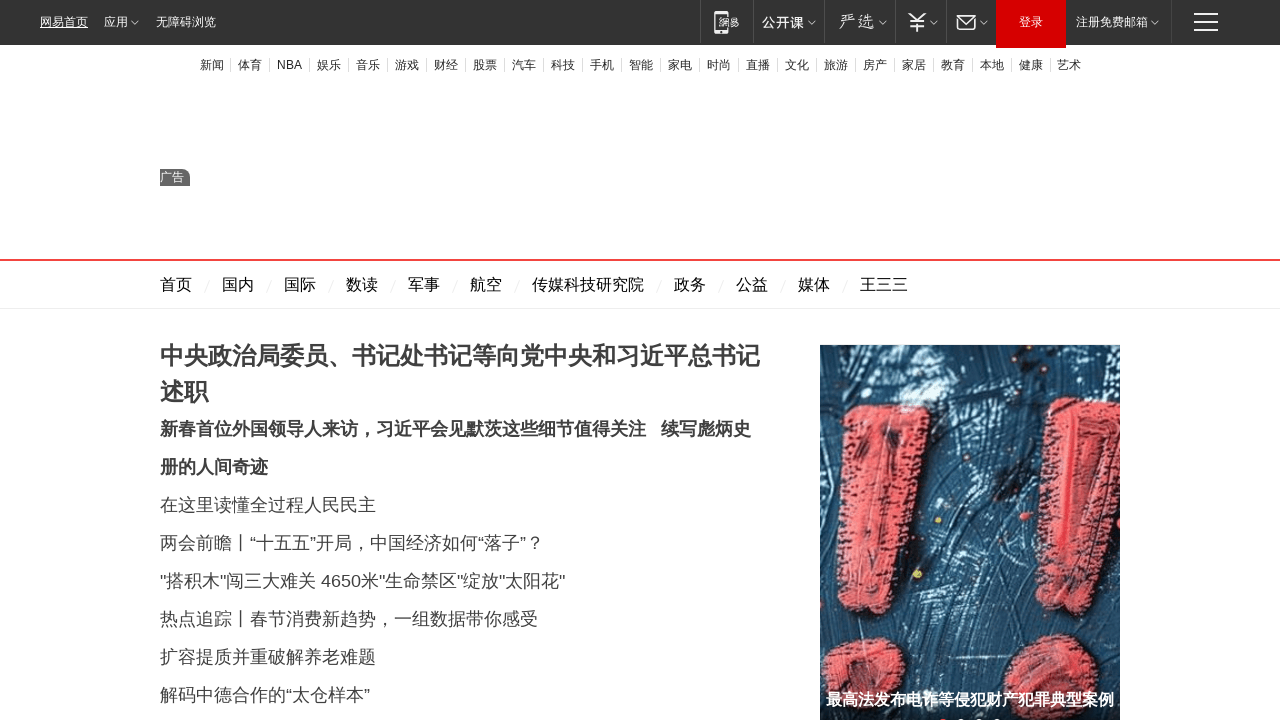

Waited for network idle state - page fully loaded
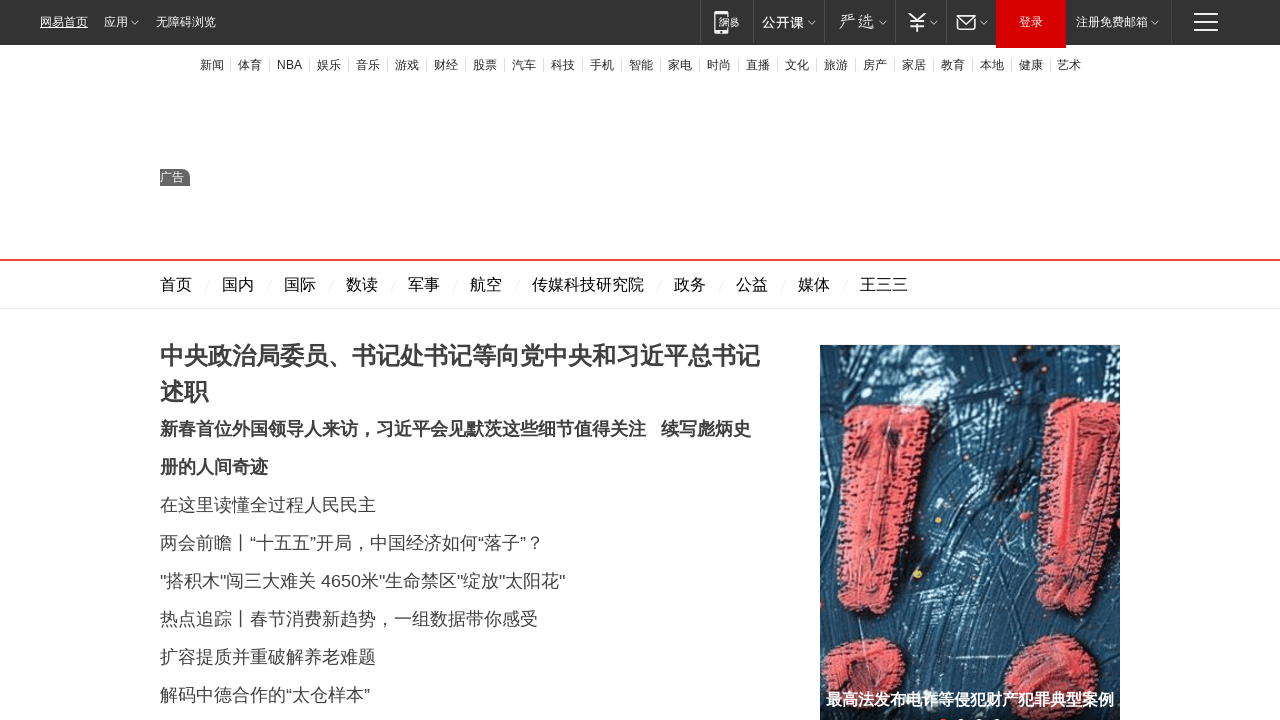

Verified body element is present - news website content retrieved
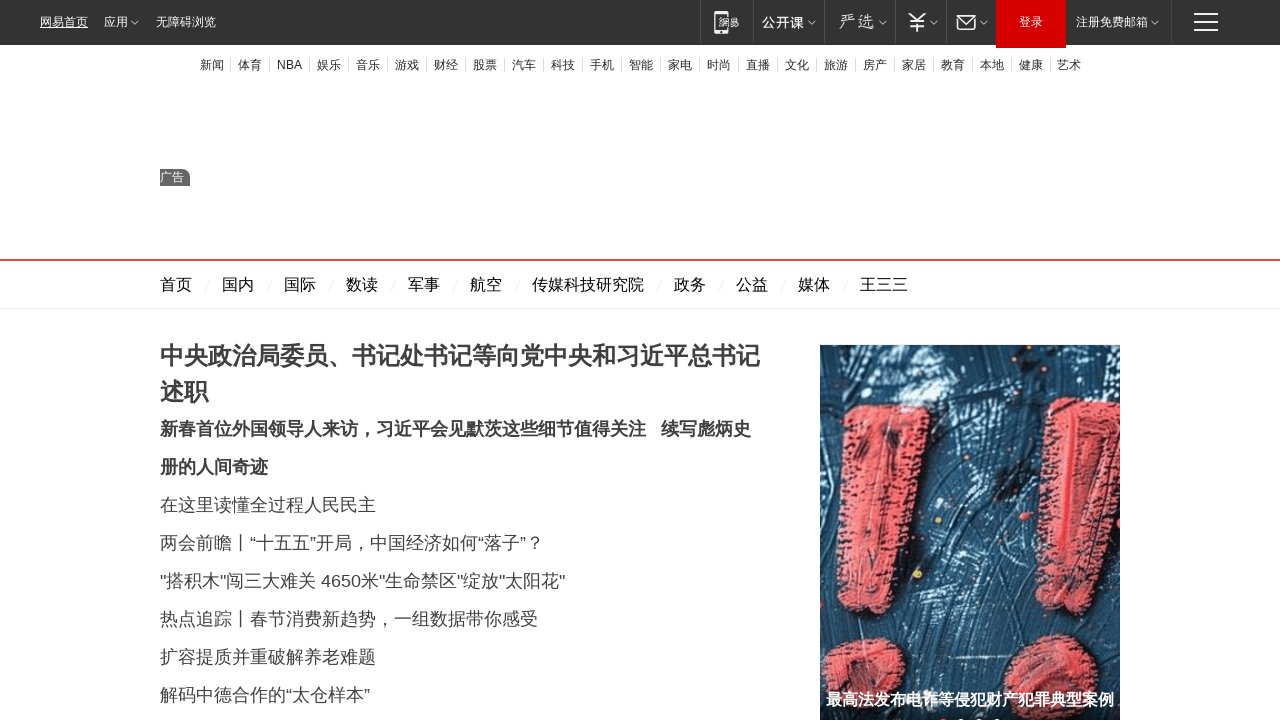

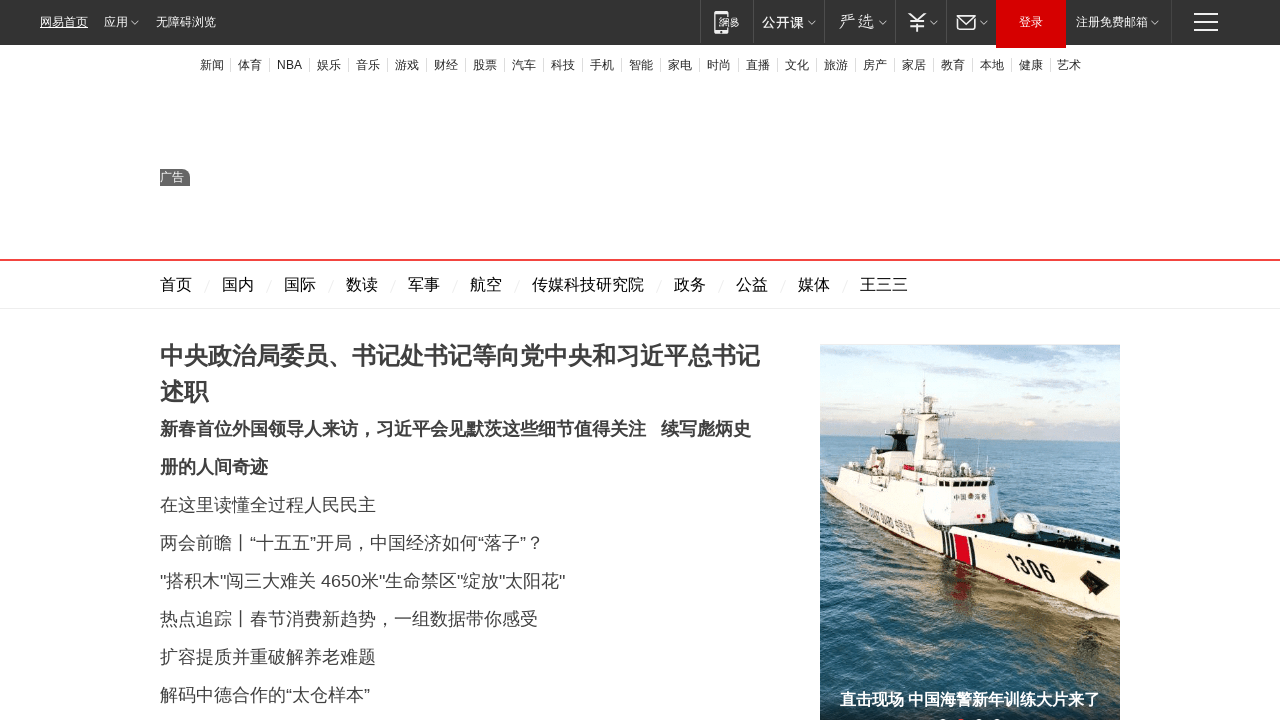